Tests displaying jQuery Growl notification messages on a page by injecting jQuery and jQuery Growl libraries via JavaScript execution, then triggering notification displays.

Starting URL: http://the-internet.herokuapp.com

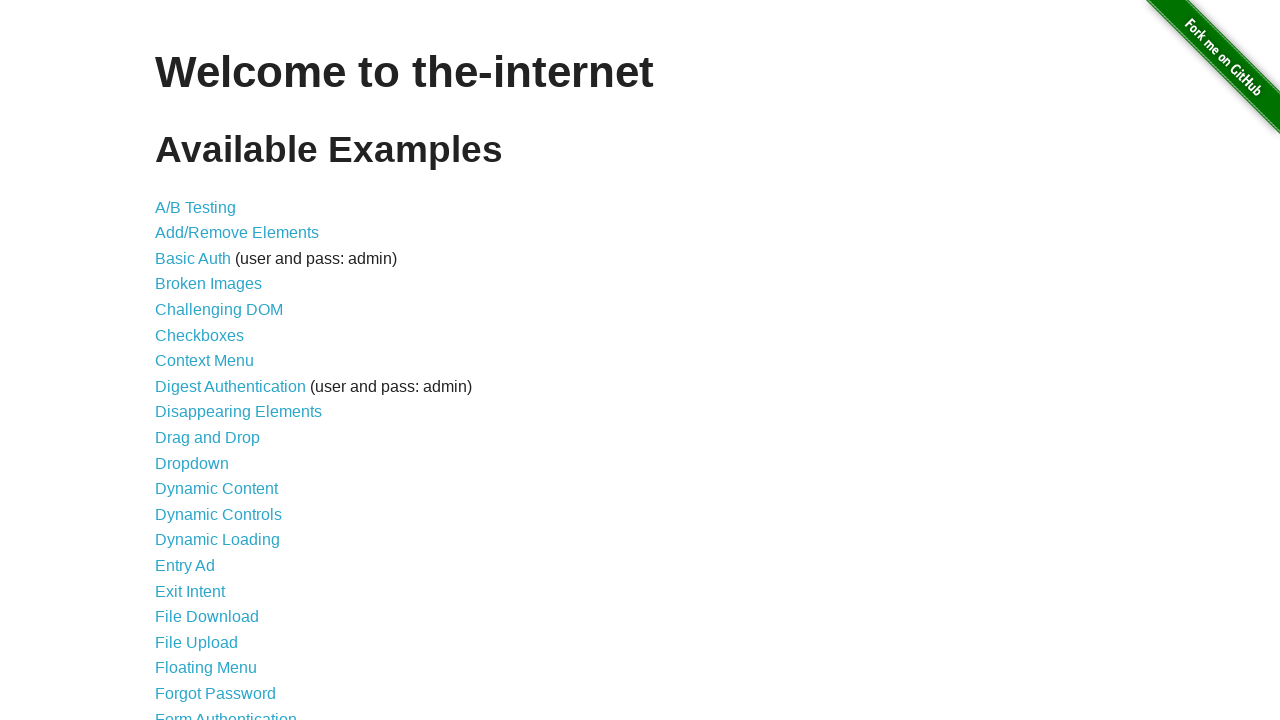

Injected jQuery library into page if not already present
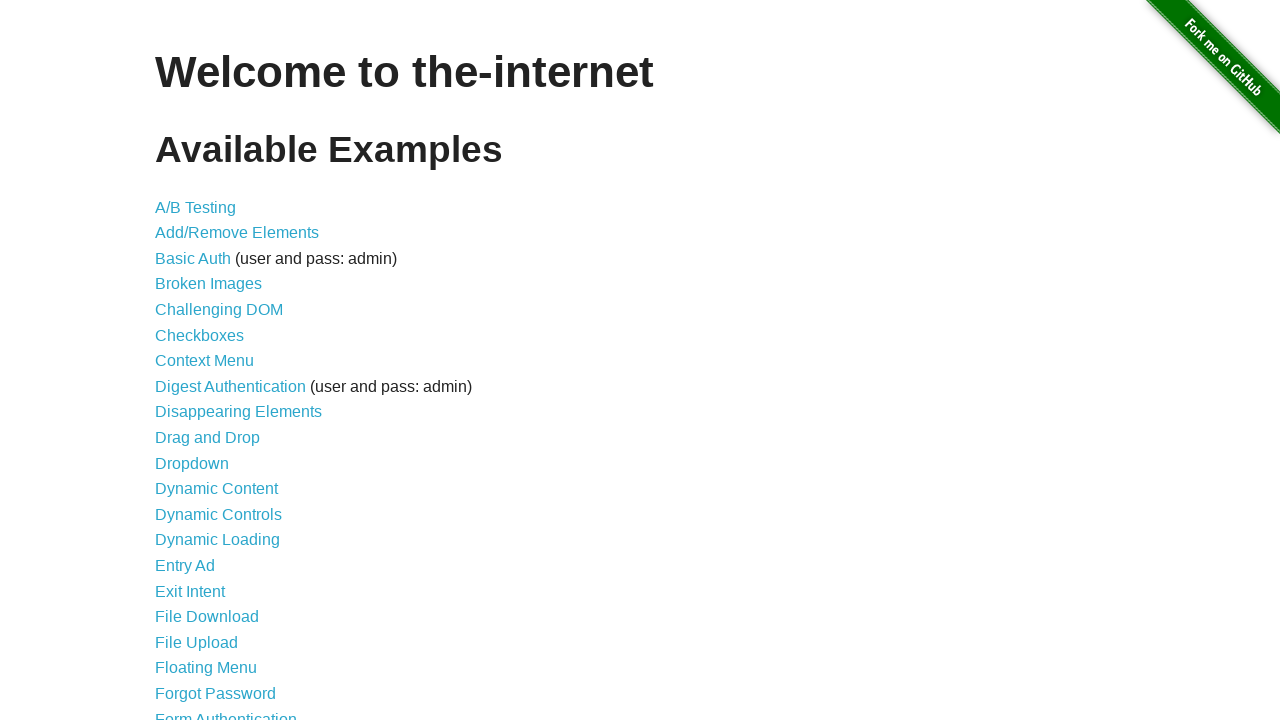

Confirmed jQuery library has loaded
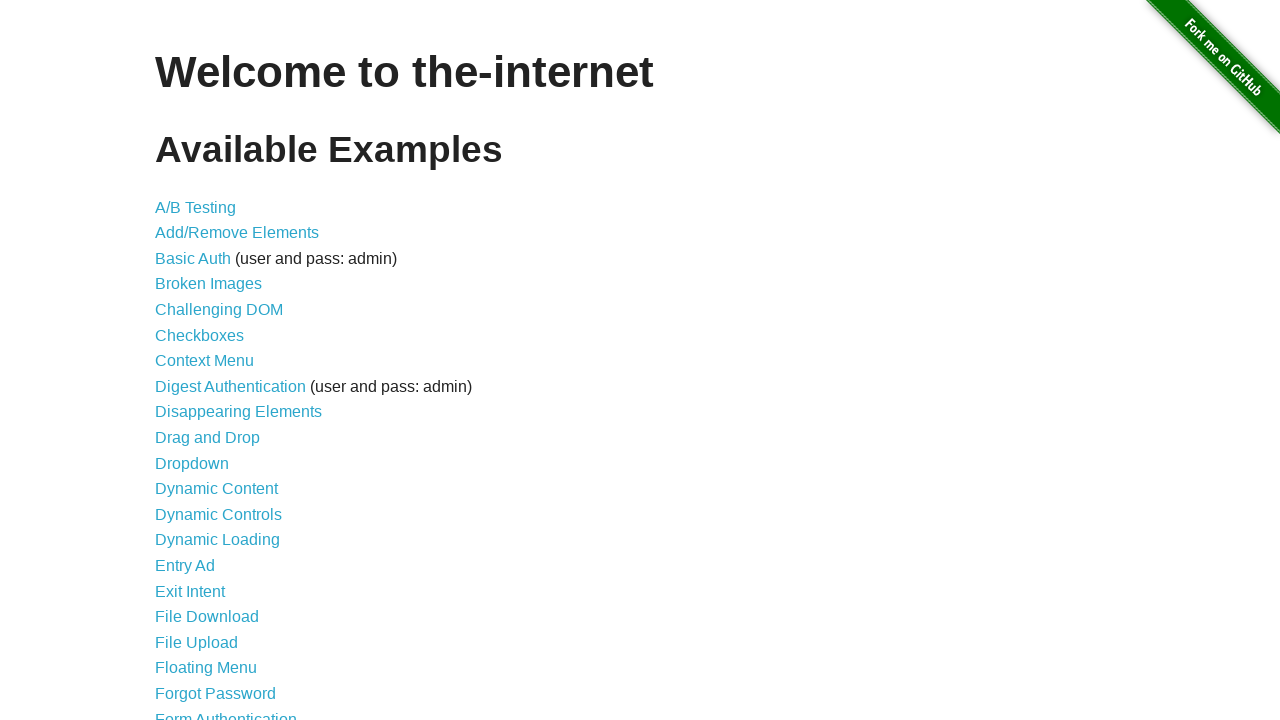

Injected jQuery Growl JavaScript library into page
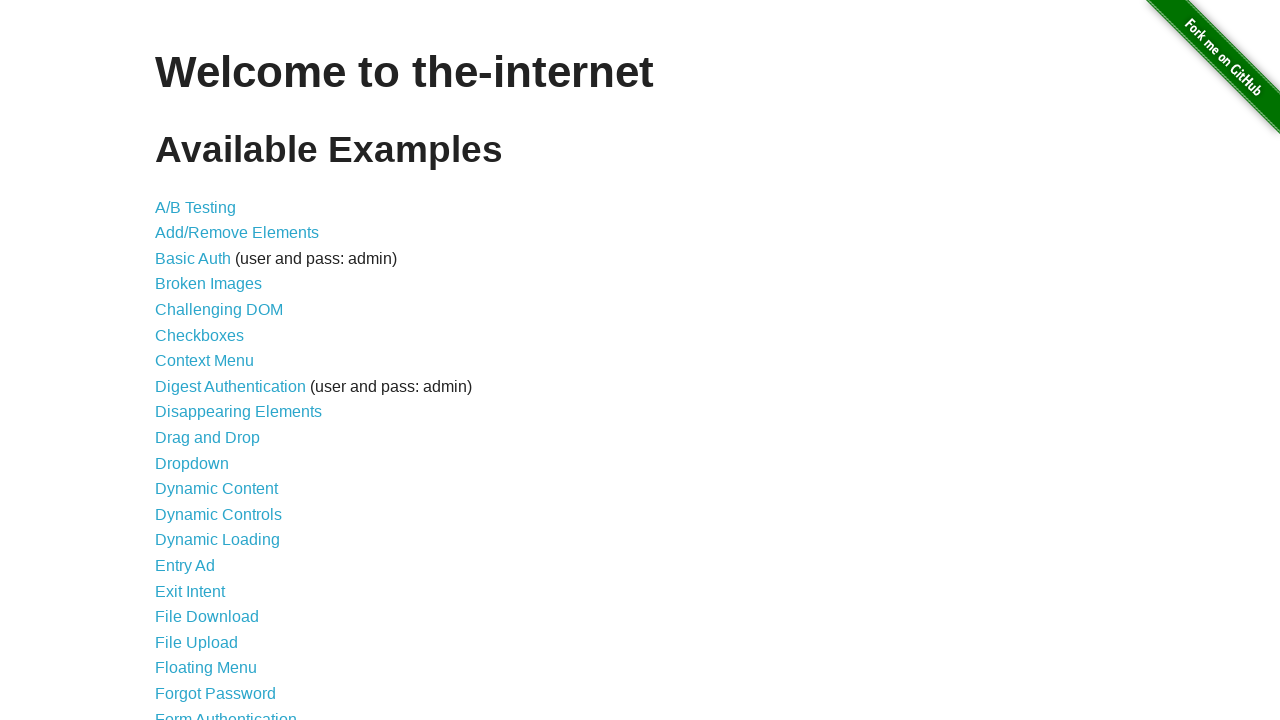

Injected jQuery Growl stylesheet into page
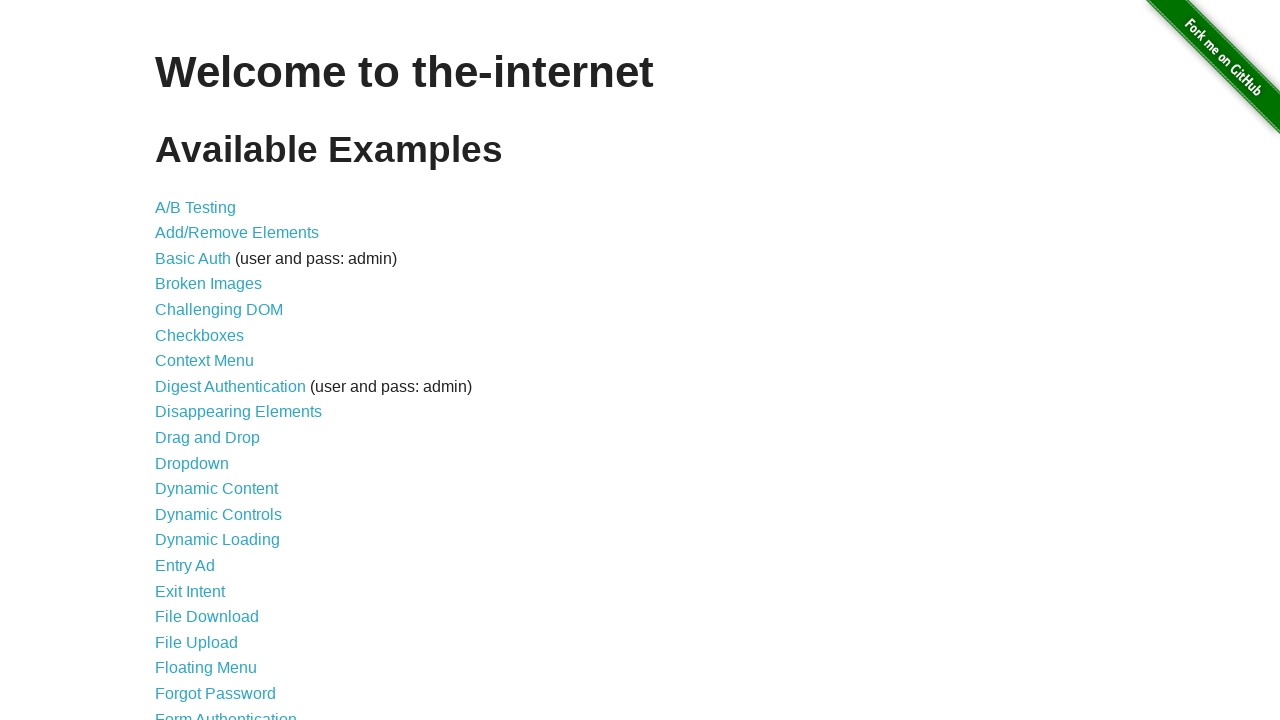

Confirmed jQuery Growl library has loaded and is available
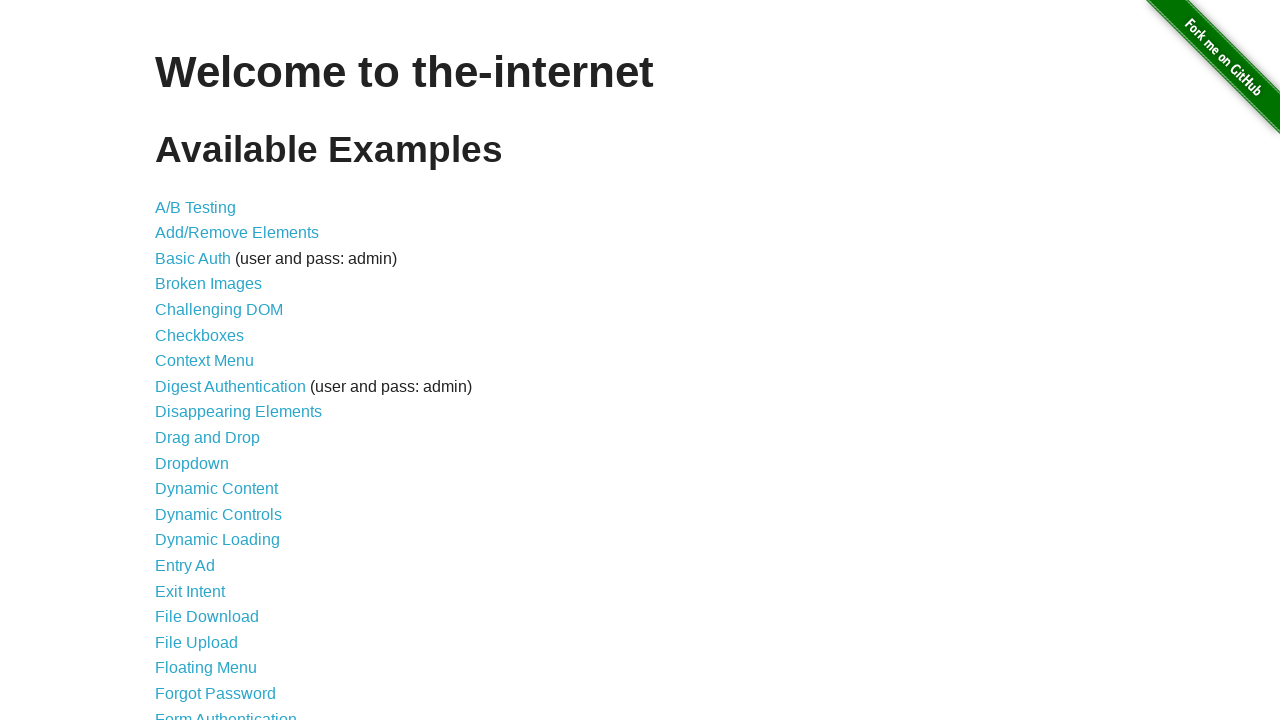

Triggered jQuery Growl notification with title 'GET' and message '/'
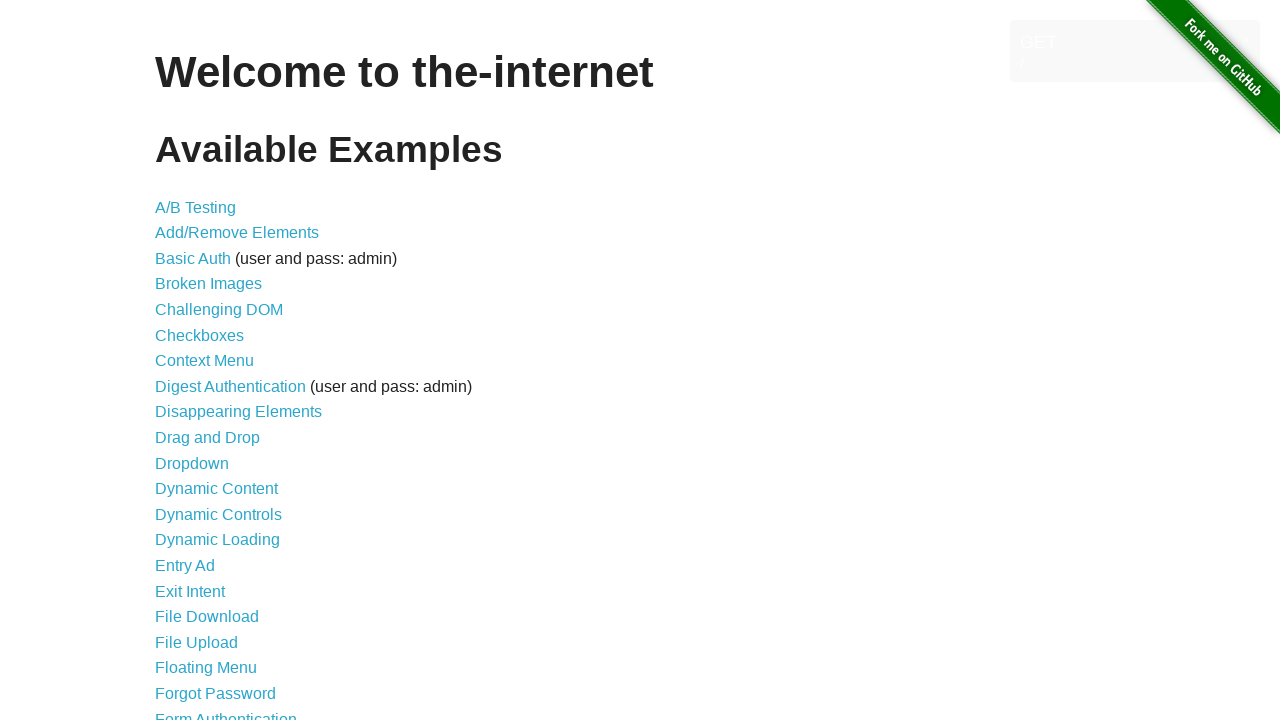

Waited 2 seconds for notification to display
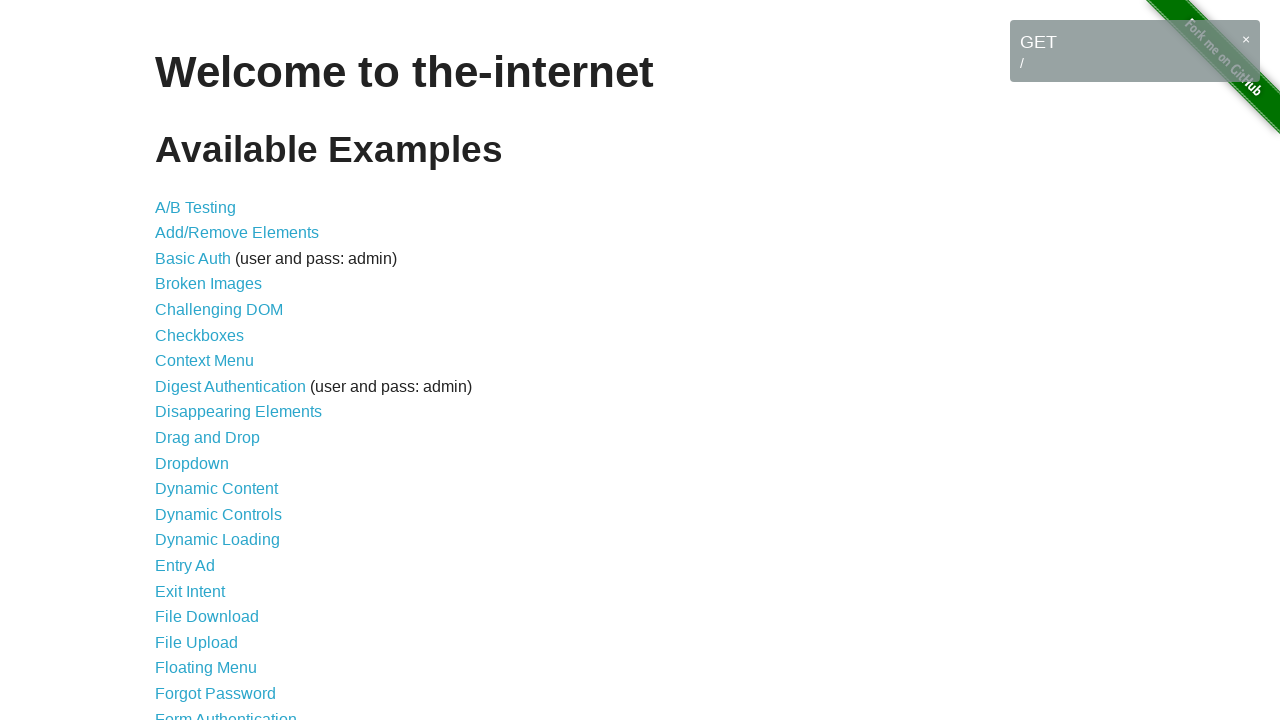

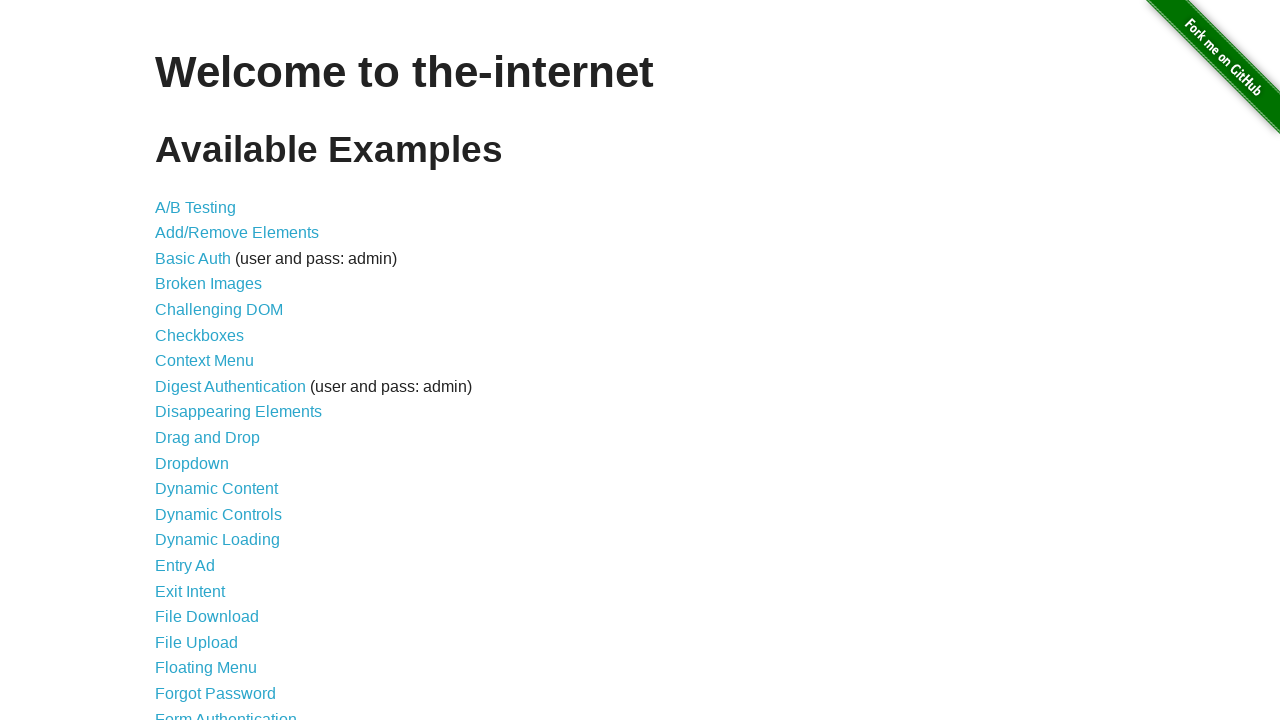